Tests dropdown selection functionality including single-select and multi-select dropdowns, selecting options by different methods and deselecting options

Starting URL: https://www.letskodeit.com/practice

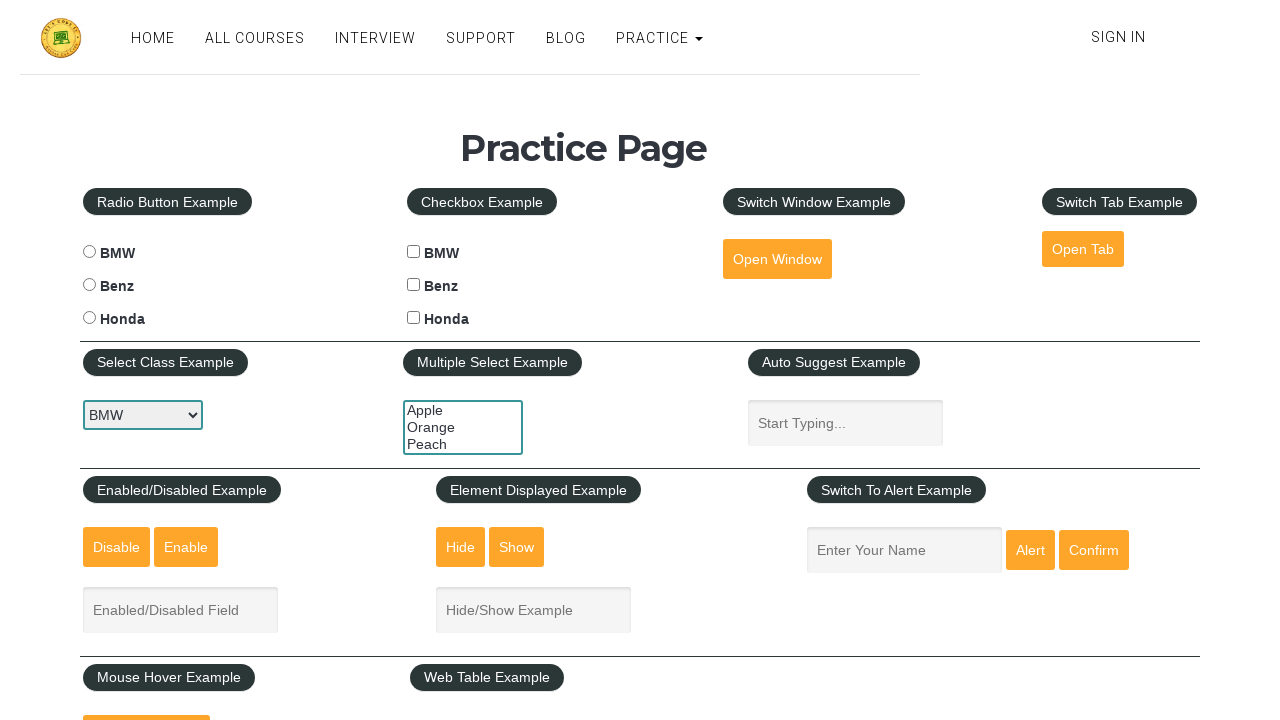

Located single select dropdown with ID 'carselect'
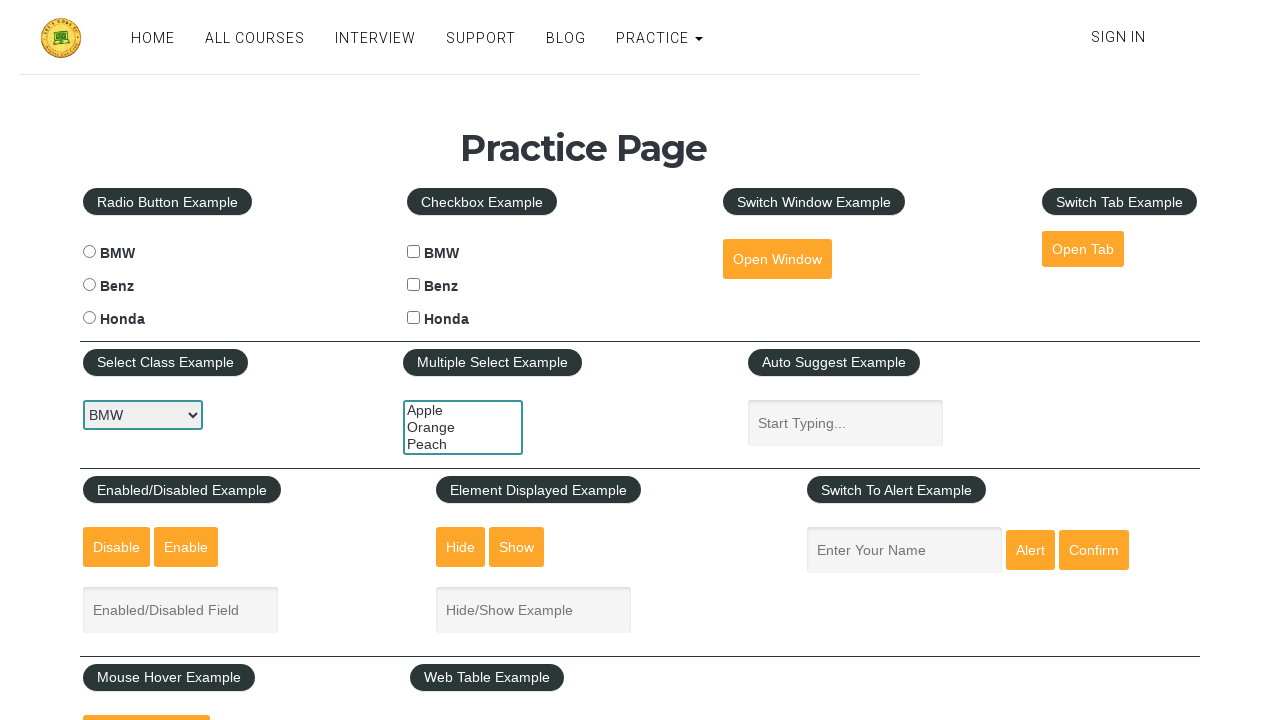

Selected Benz using index 1 from single select dropdown on #carselect
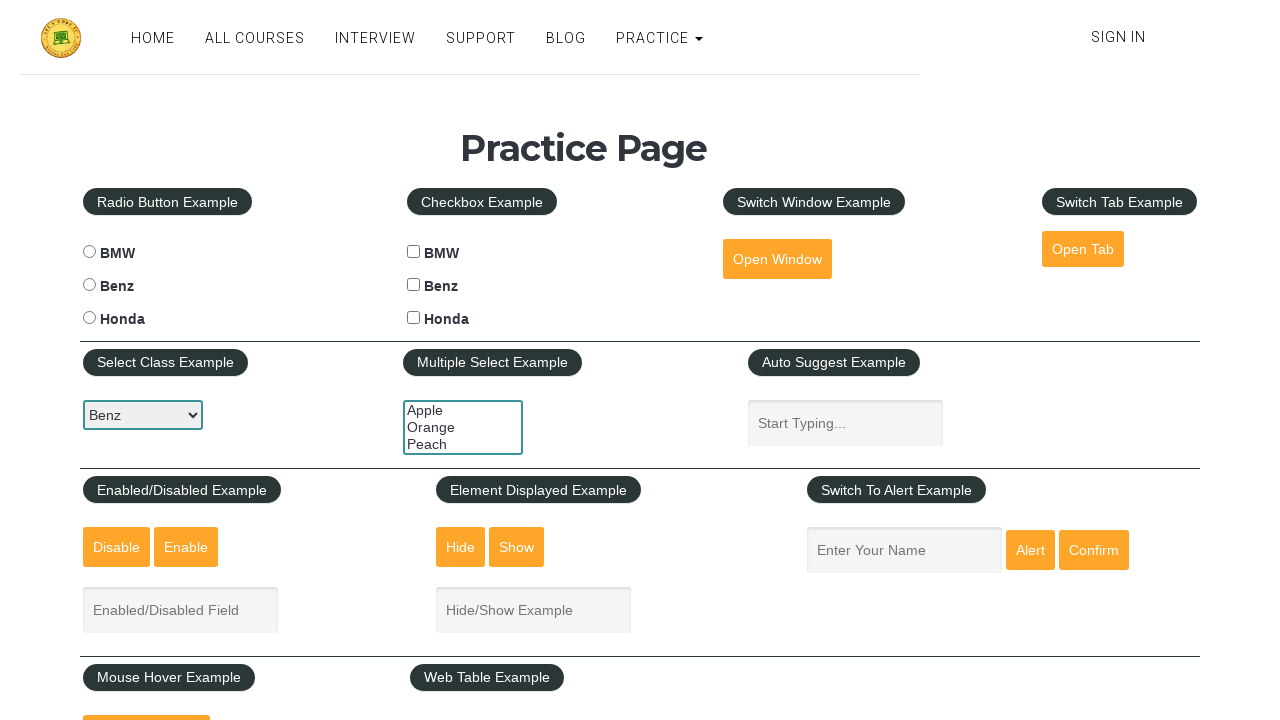

Selected Honda using visible text from single select dropdown on #carselect
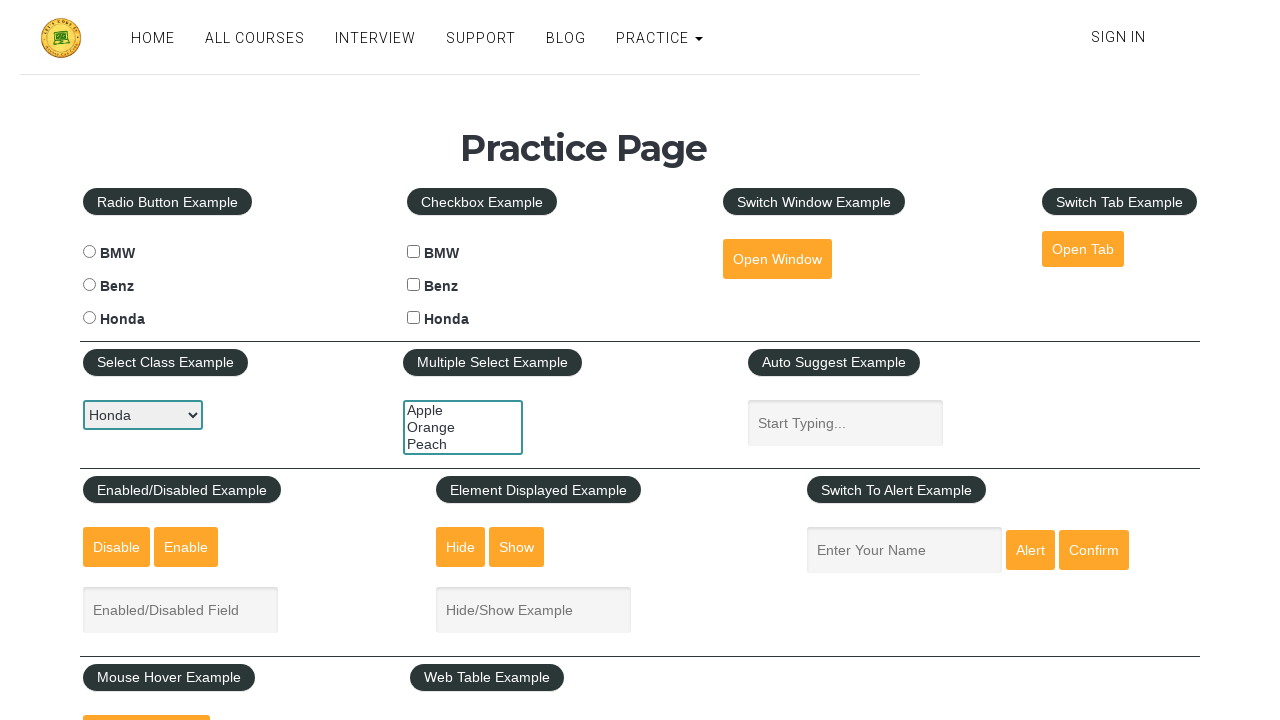

Selected BMW using value 'bmw' from single select dropdown on #carselect
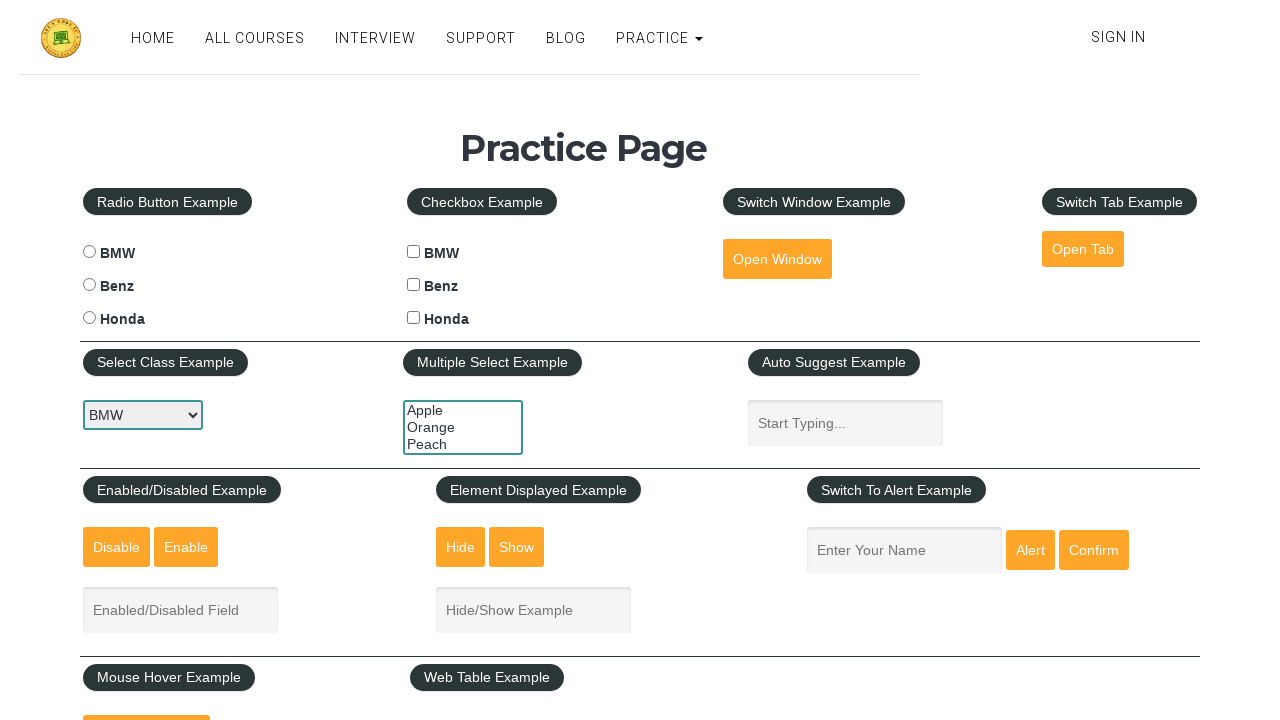

Retrieved all options from single select dropdown - Total: 3
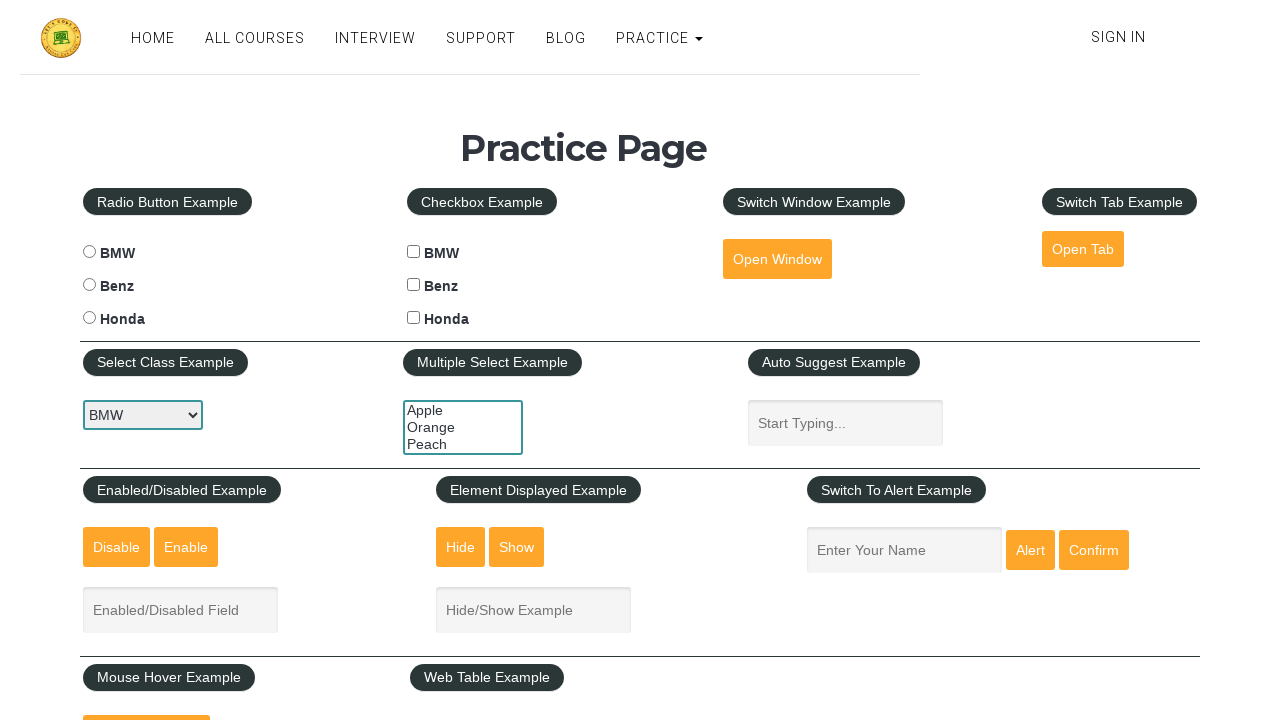

Located multi-select dropdown with ID 'multiple-select-example'
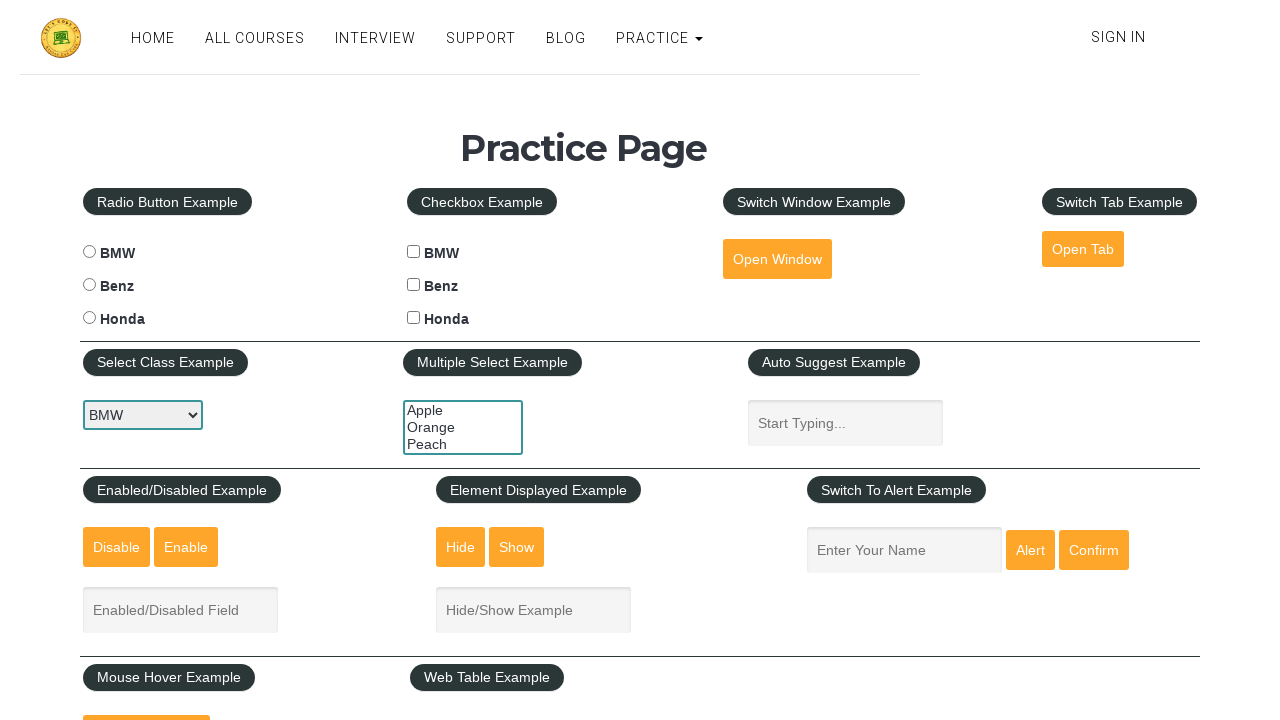

Selected Orange using index 1 from multi-select dropdown on #multiple-select-example
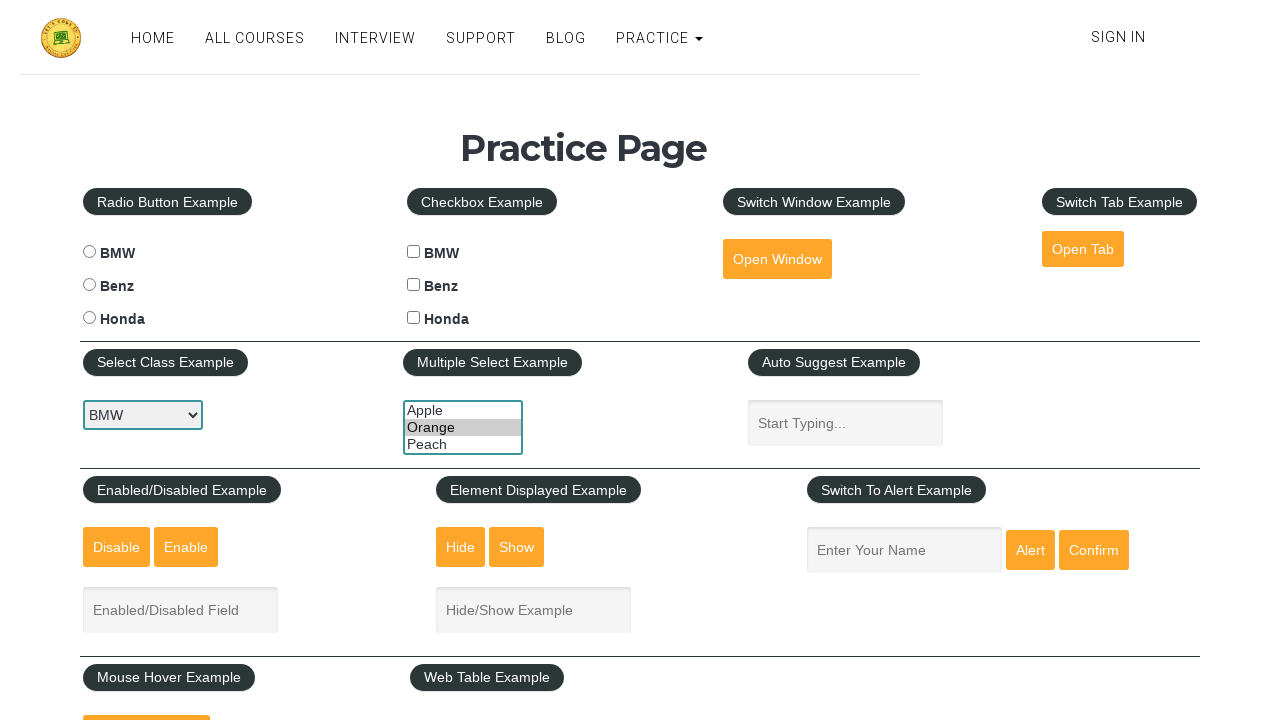

Selected Apple using value 'apple' from multi-select dropdown on #multiple-select-example
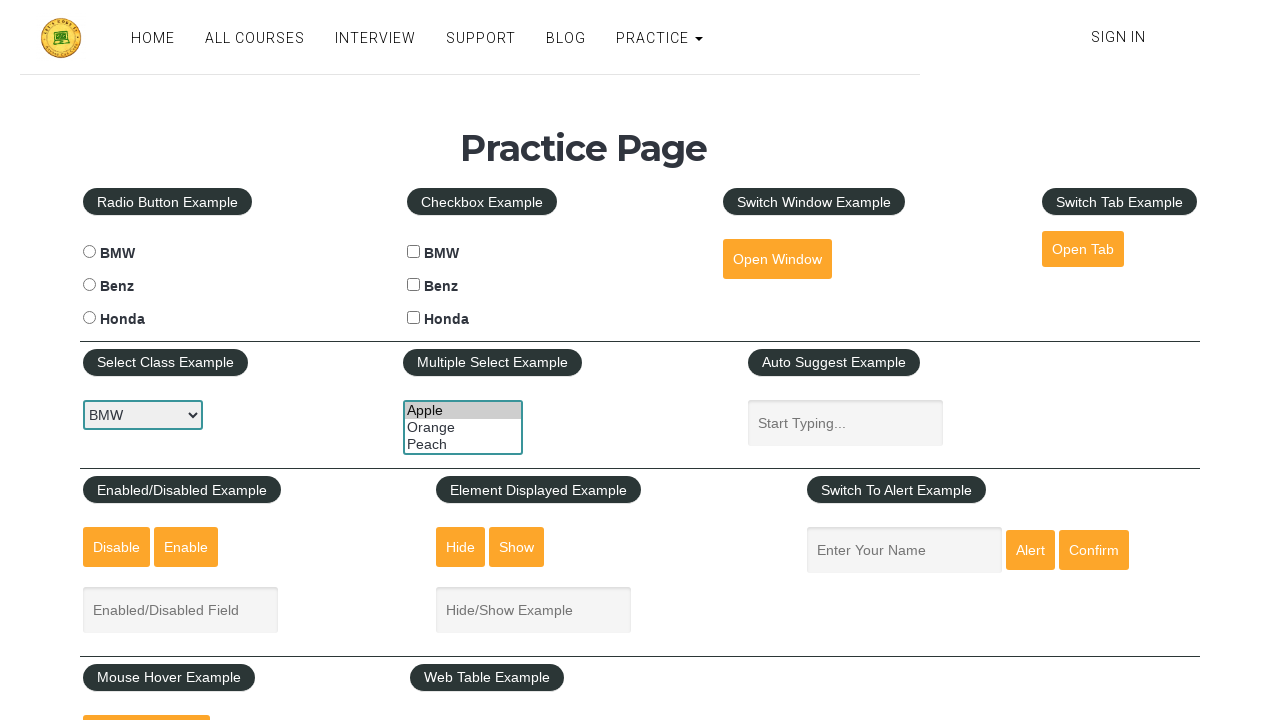

Selected Peach using visible text from multi-select dropdown on #multiple-select-example
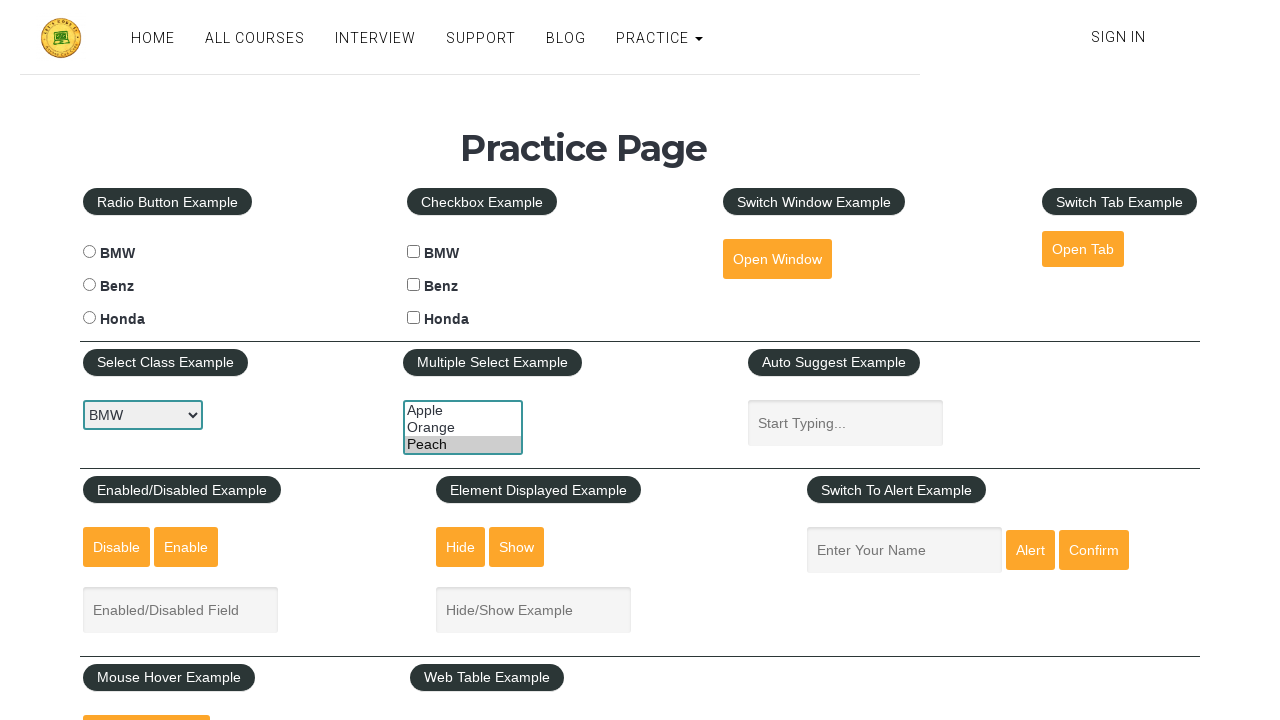

Retrieved all selected values from multi-select dropdown - Selected: ['peach']
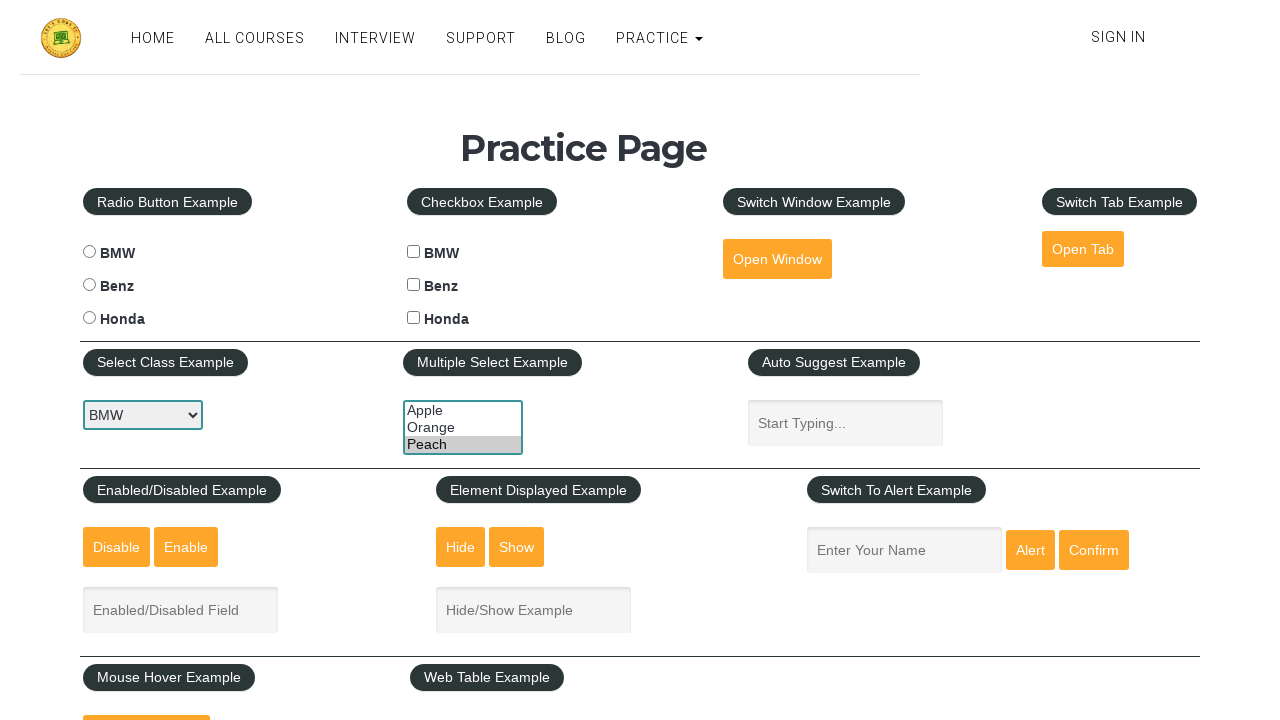

Retrieved current selected values before deselection - Selected: ['peach']
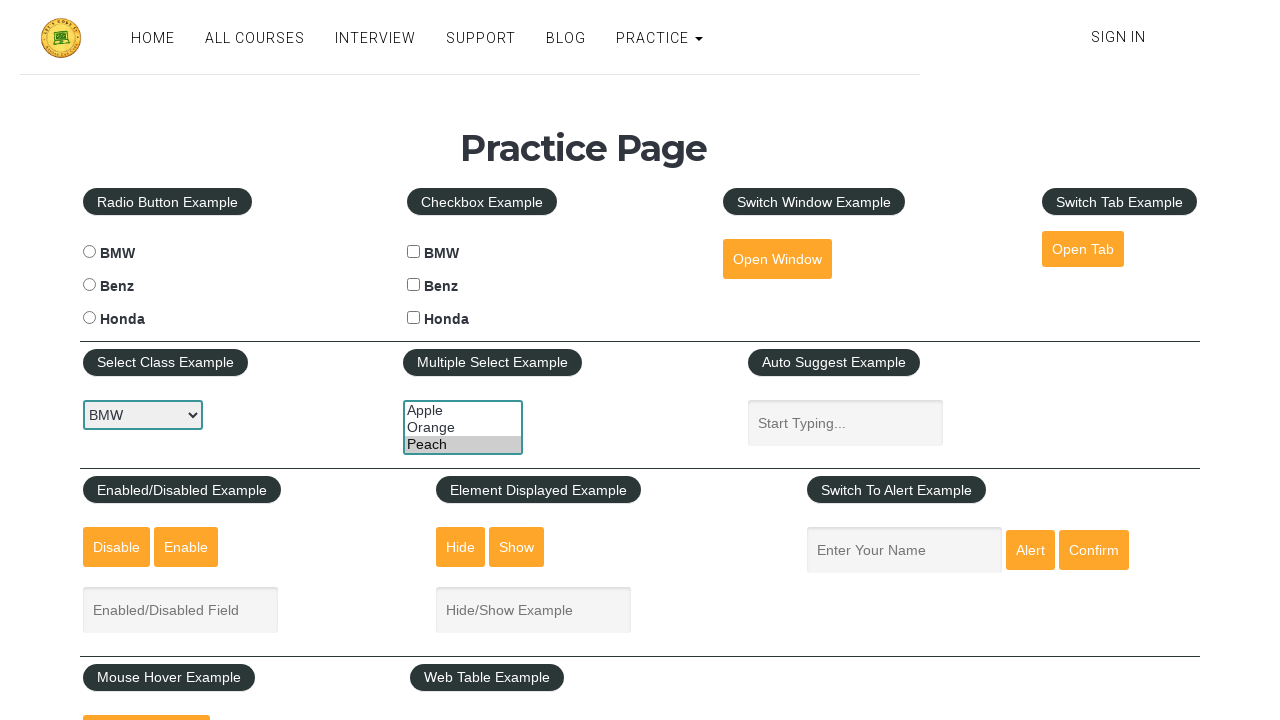

Deselected all options from multi-select dropdown on #multiple-select-example
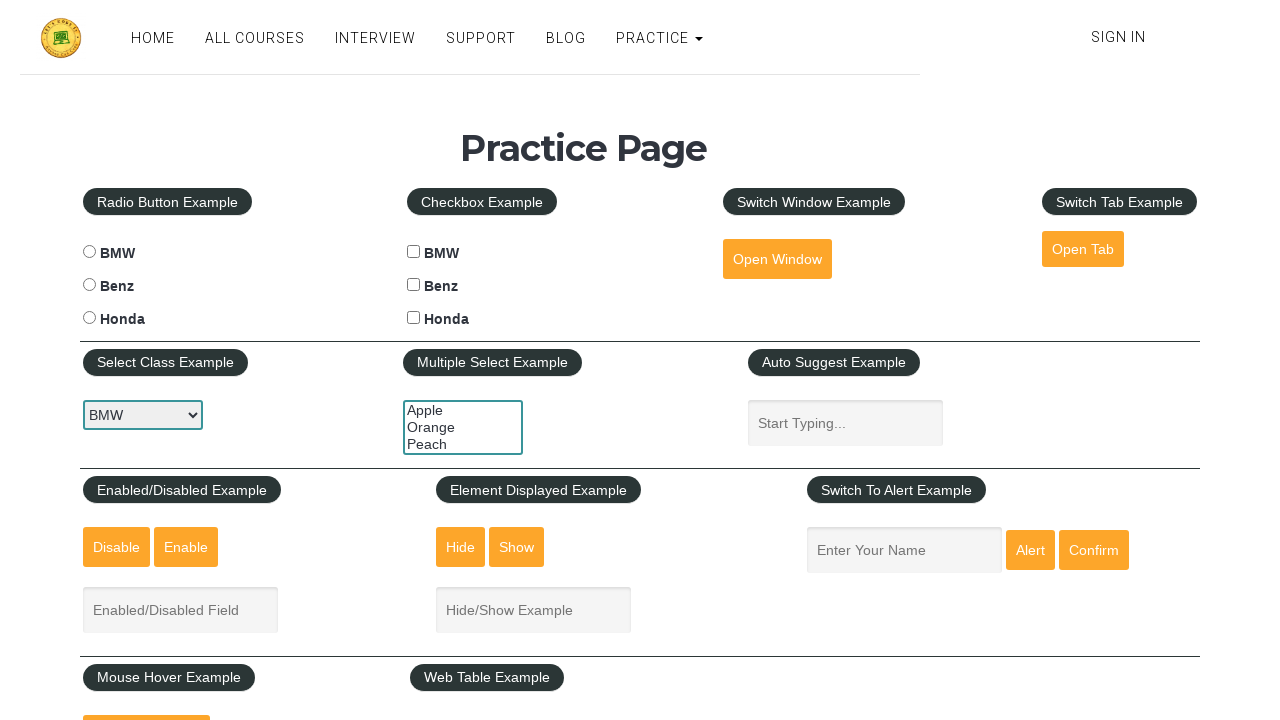

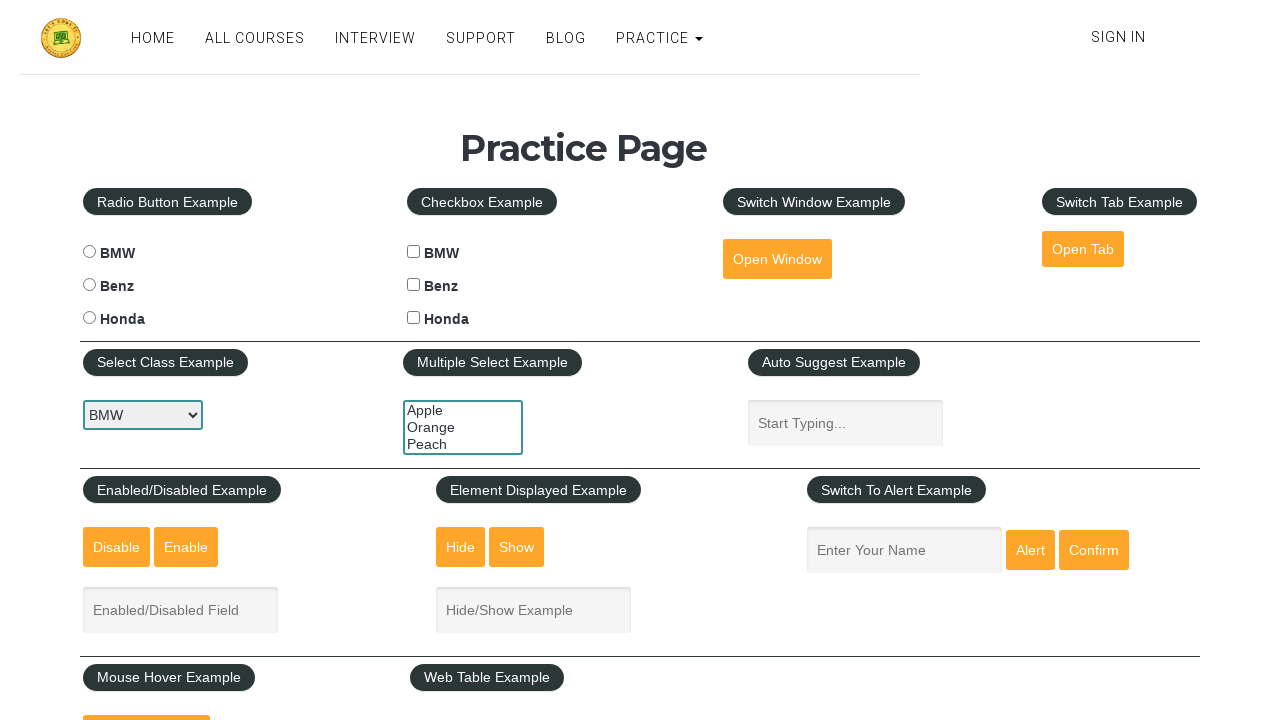